Tests editing a todo item by double-clicking, changing text, and pressing Enter

Starting URL: https://demo.playwright.dev/todomvc

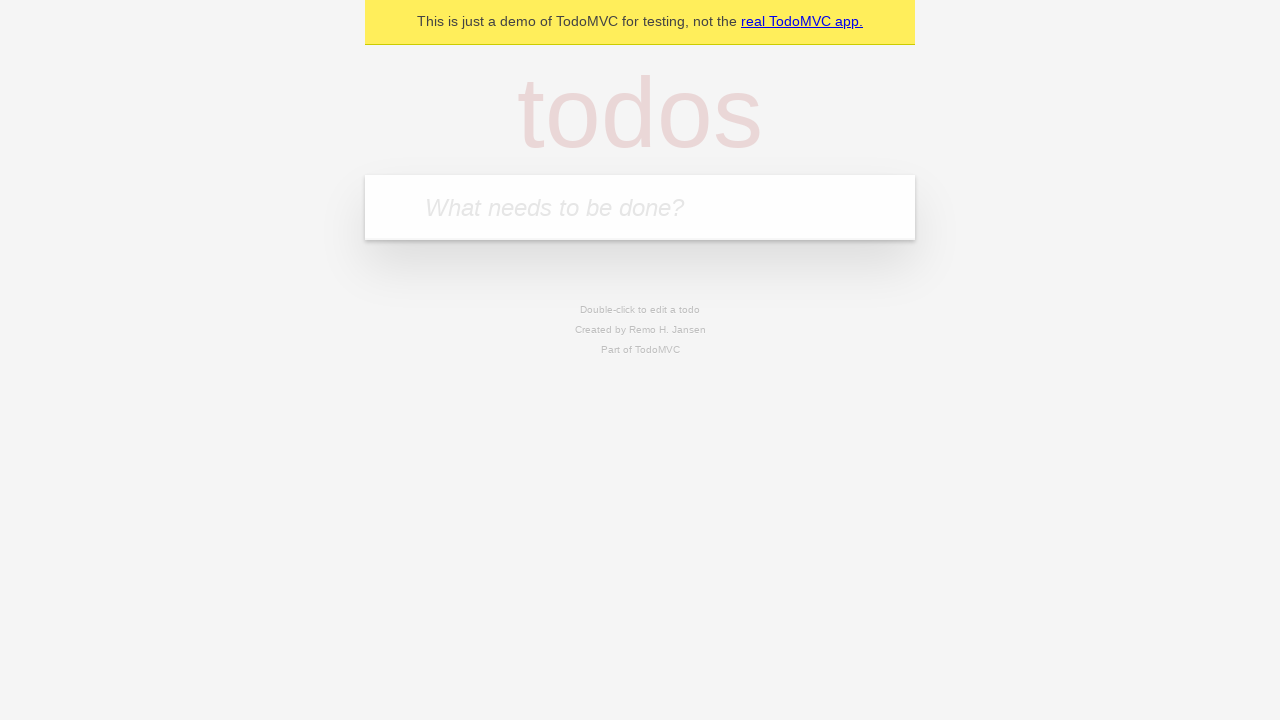

Filled new todo input with 'buy some cheese' on internal:attr=[placeholder="What needs to be done?"i]
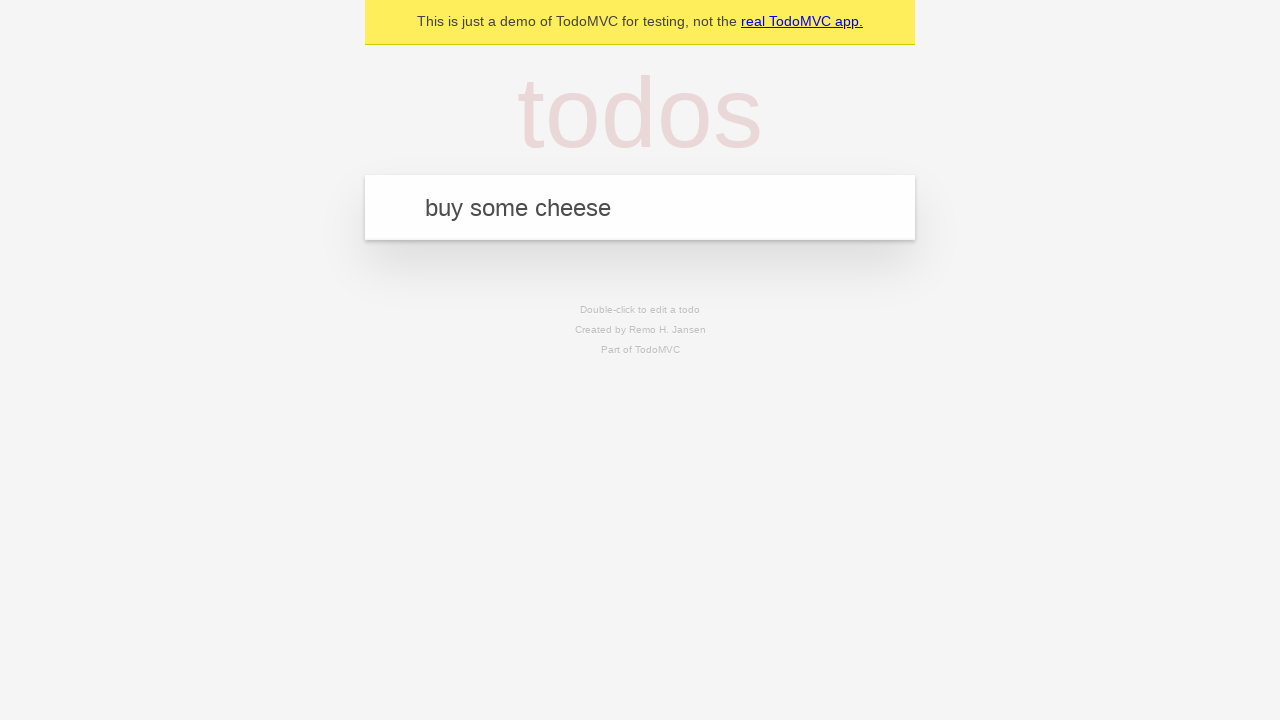

Pressed Enter to create todo 'buy some cheese' on internal:attr=[placeholder="What needs to be done?"i]
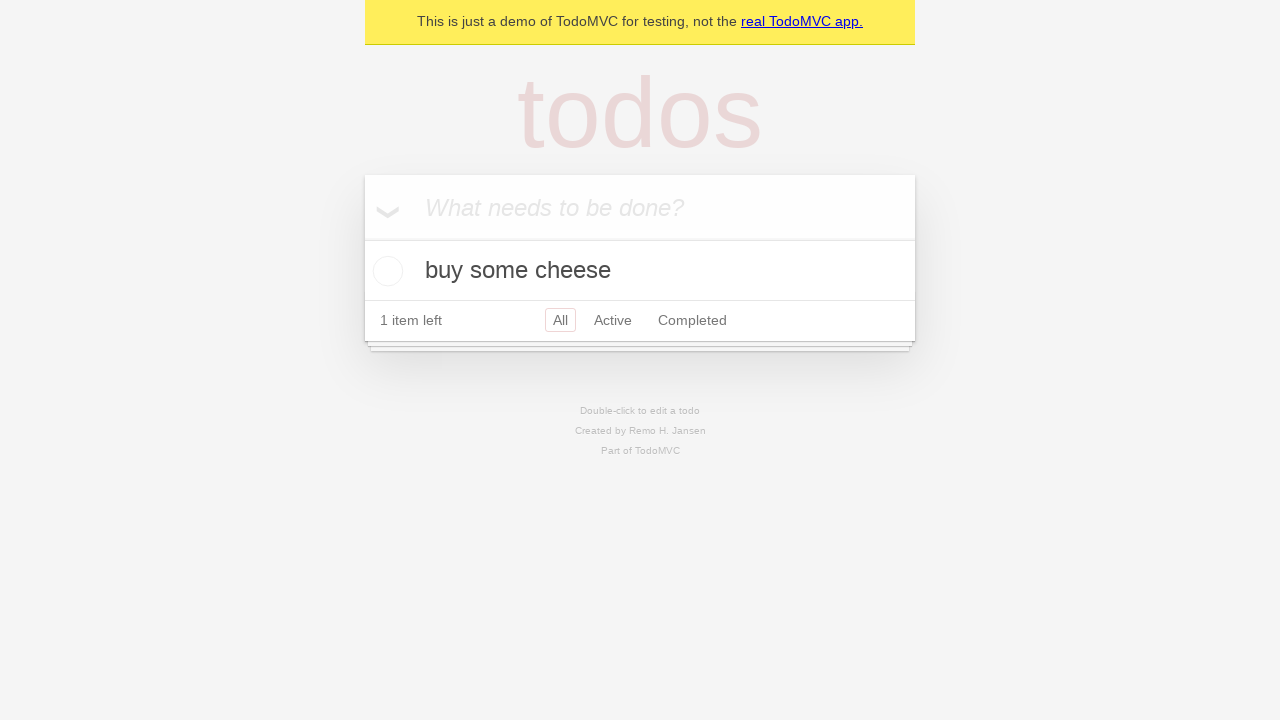

Filled new todo input with 'feed the cat' on internal:attr=[placeholder="What needs to be done?"i]
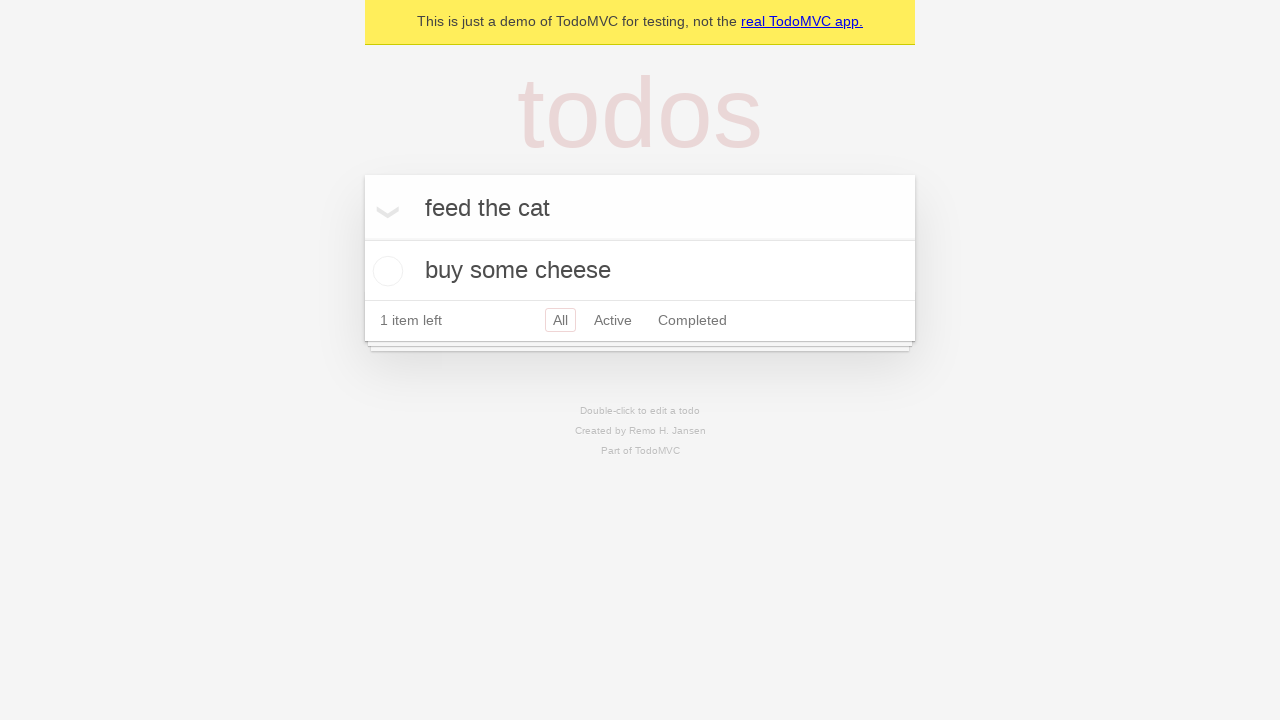

Pressed Enter to create todo 'feed the cat' on internal:attr=[placeholder="What needs to be done?"i]
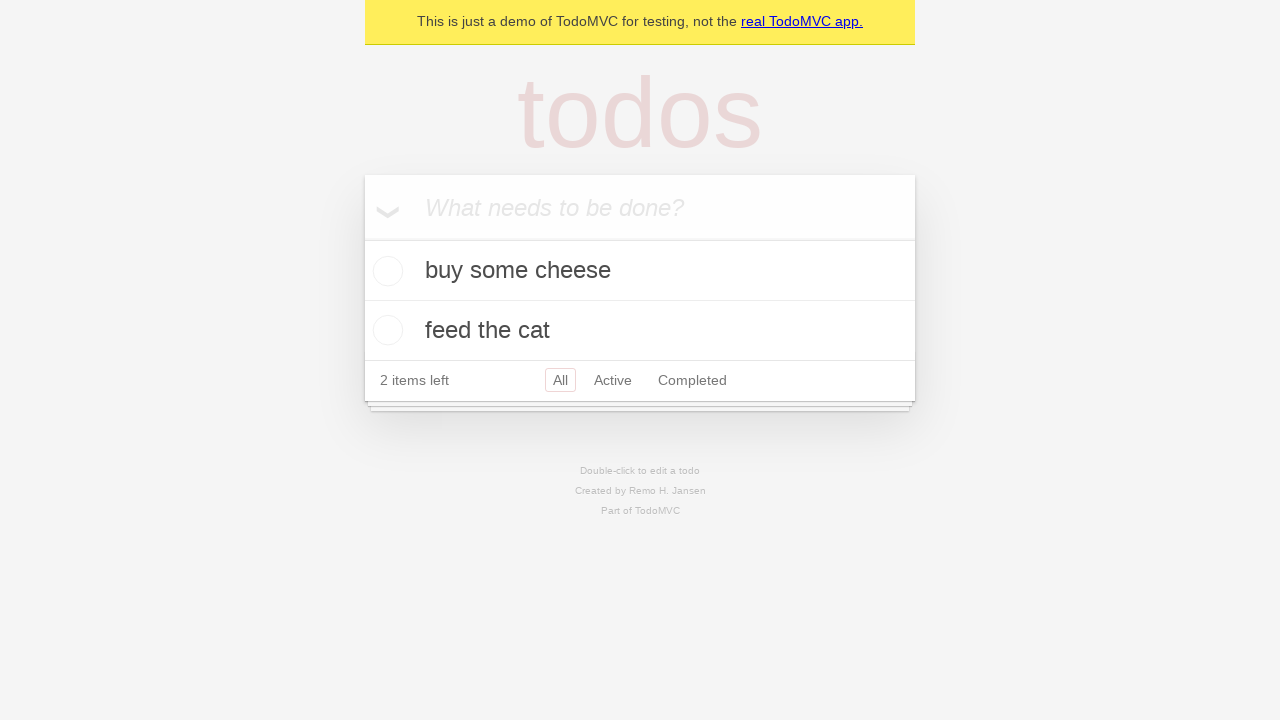

Filled new todo input with 'book a doctors appointment' on internal:attr=[placeholder="What needs to be done?"i]
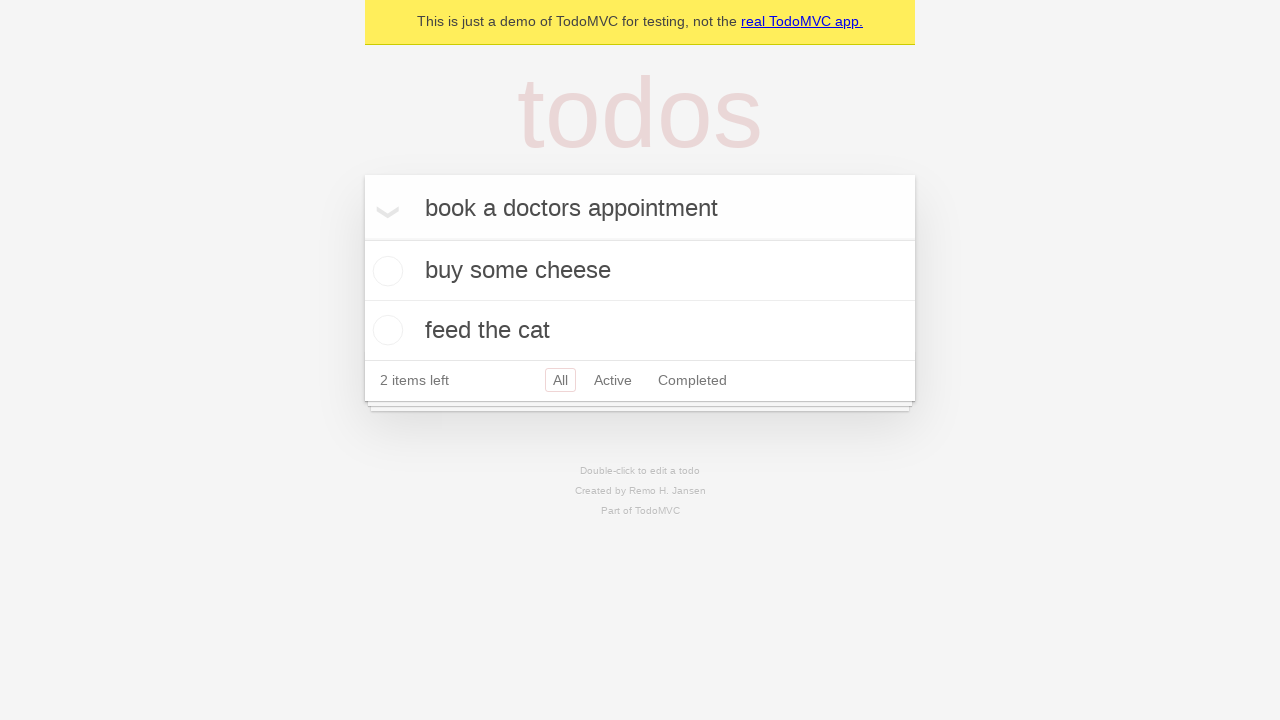

Pressed Enter to create todo 'book a doctors appointment' on internal:attr=[placeholder="What needs to be done?"i]
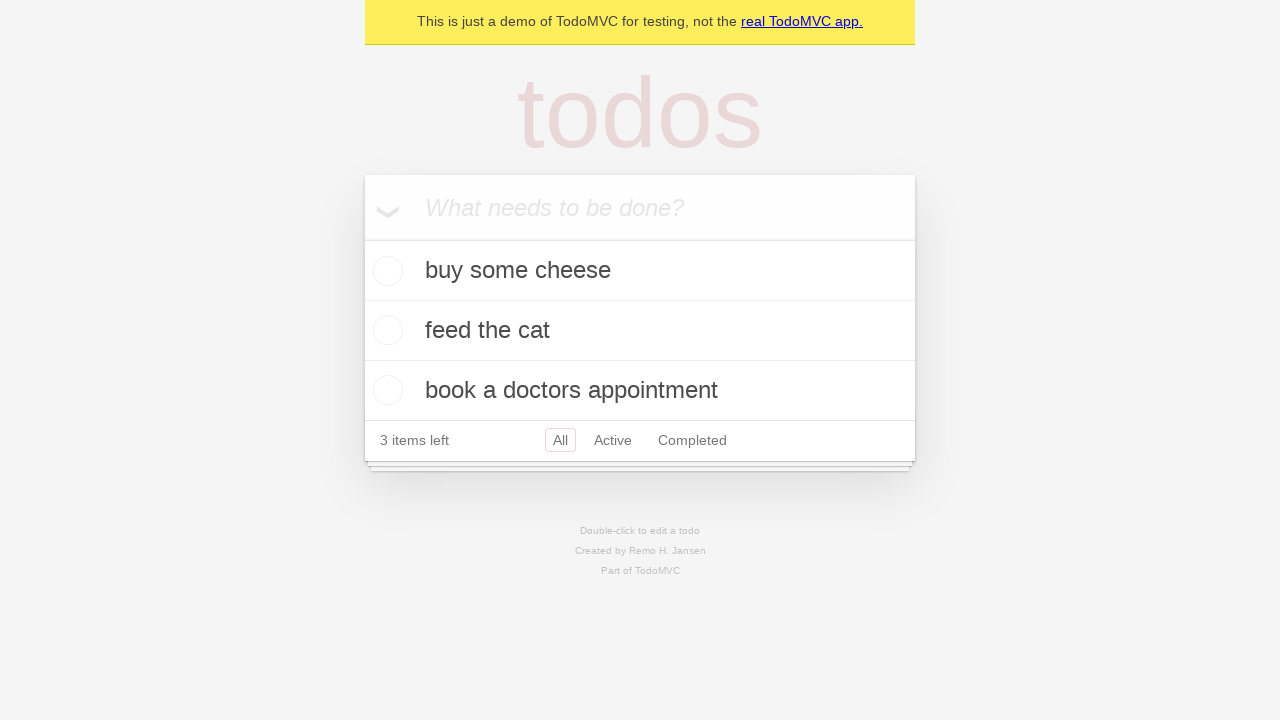

Located all todo items
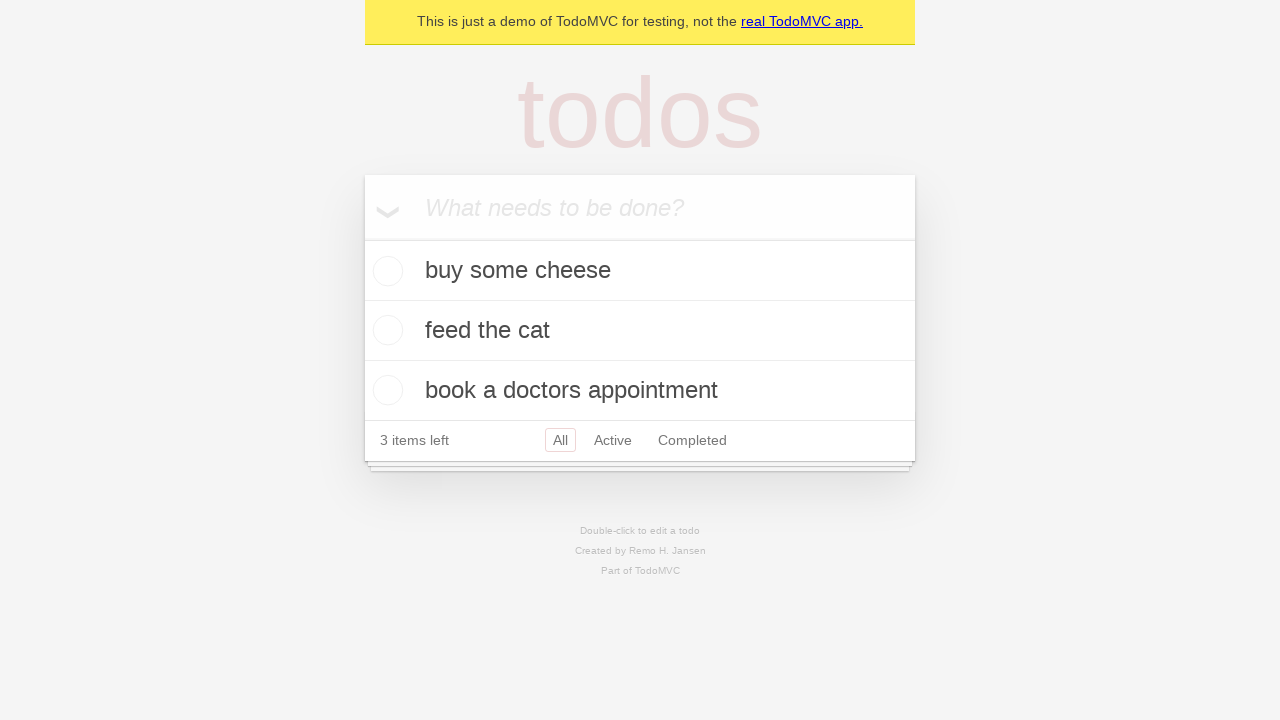

Selected second todo item
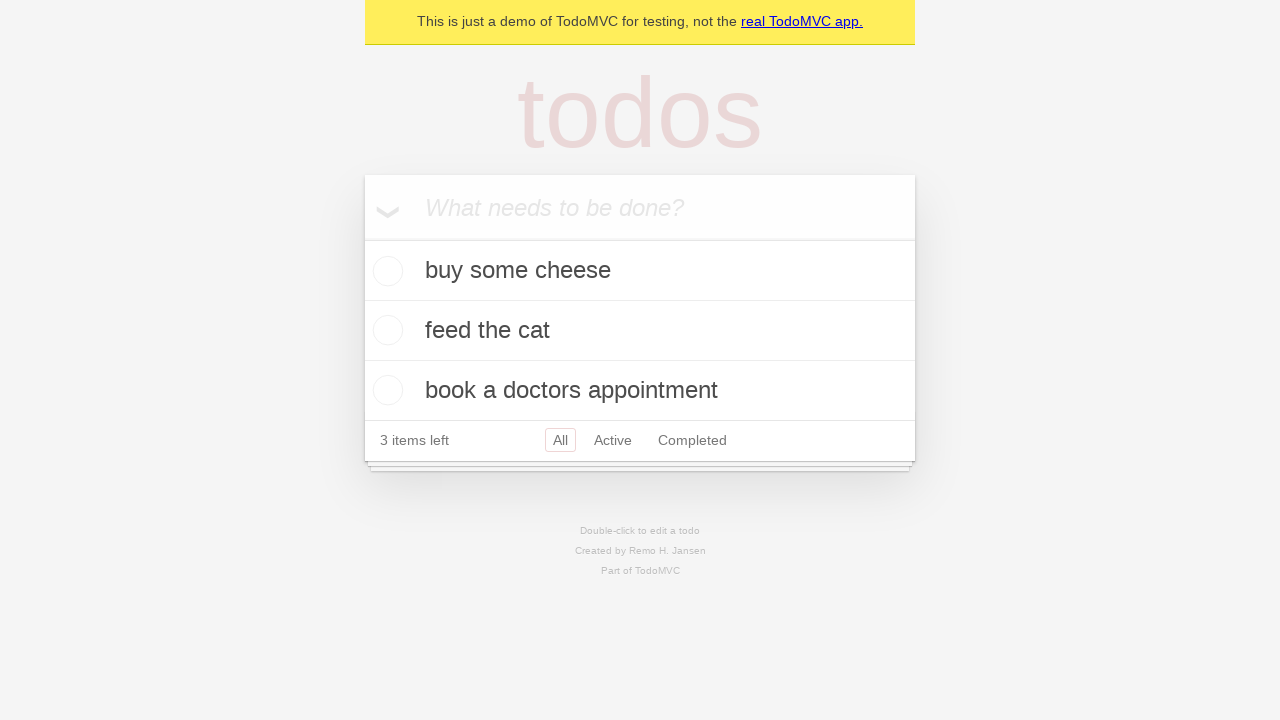

Double-clicked second todo to enter edit mode at (640, 331) on internal:testid=[data-testid="todo-item"s] >> nth=1
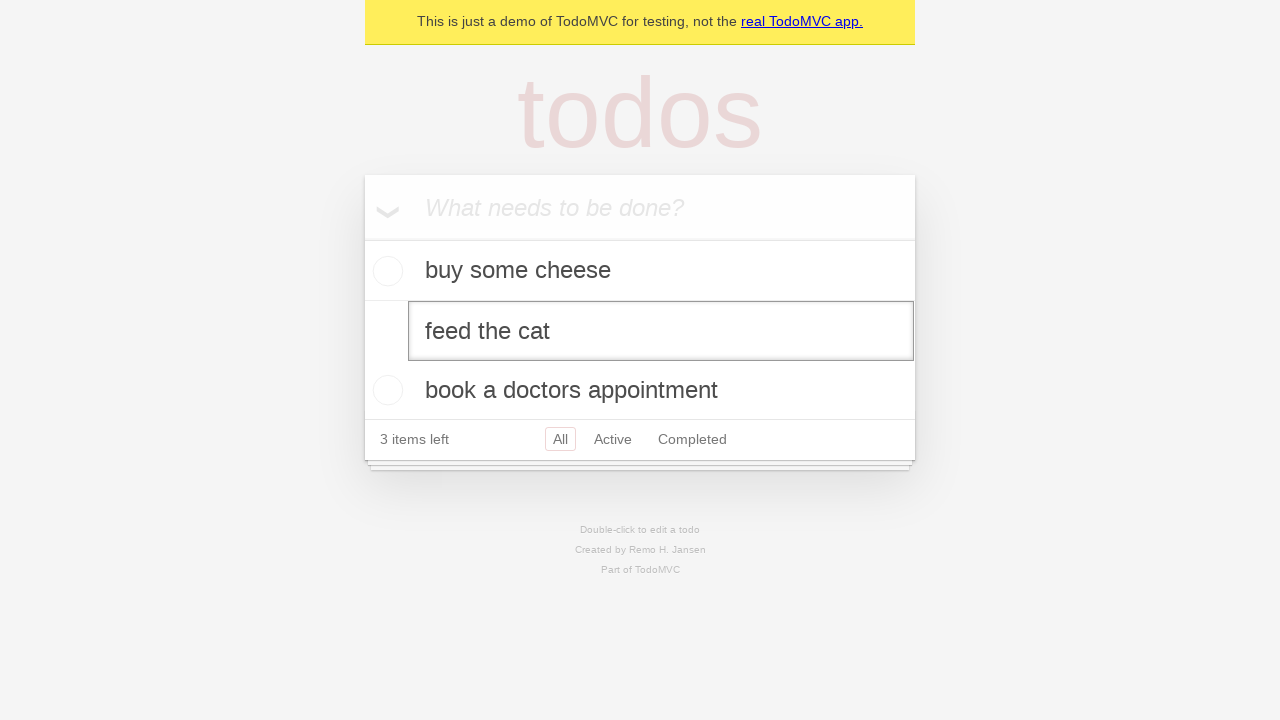

Changed todo text to 'buy some sausages' on internal:testid=[data-testid="todo-item"s] >> nth=1 >> internal:role=textbox[nam
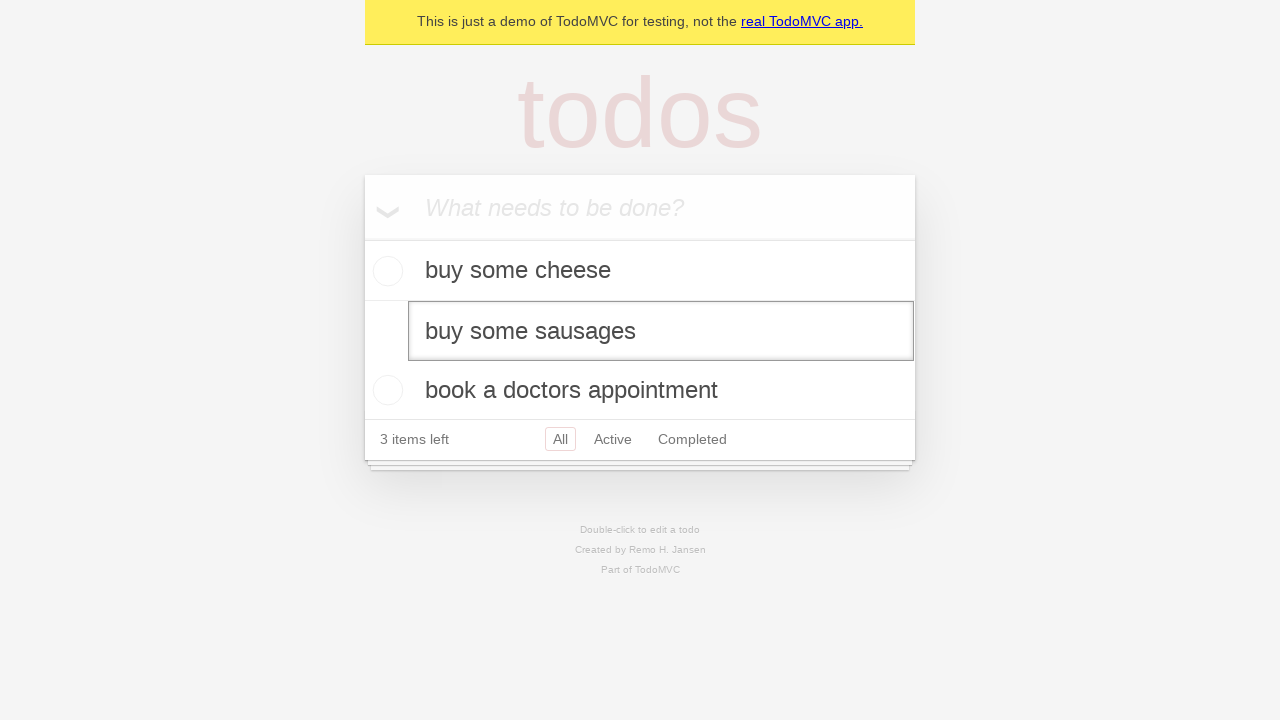

Pressed Enter to confirm todo edit on internal:testid=[data-testid="todo-item"s] >> nth=1 >> internal:role=textbox[nam
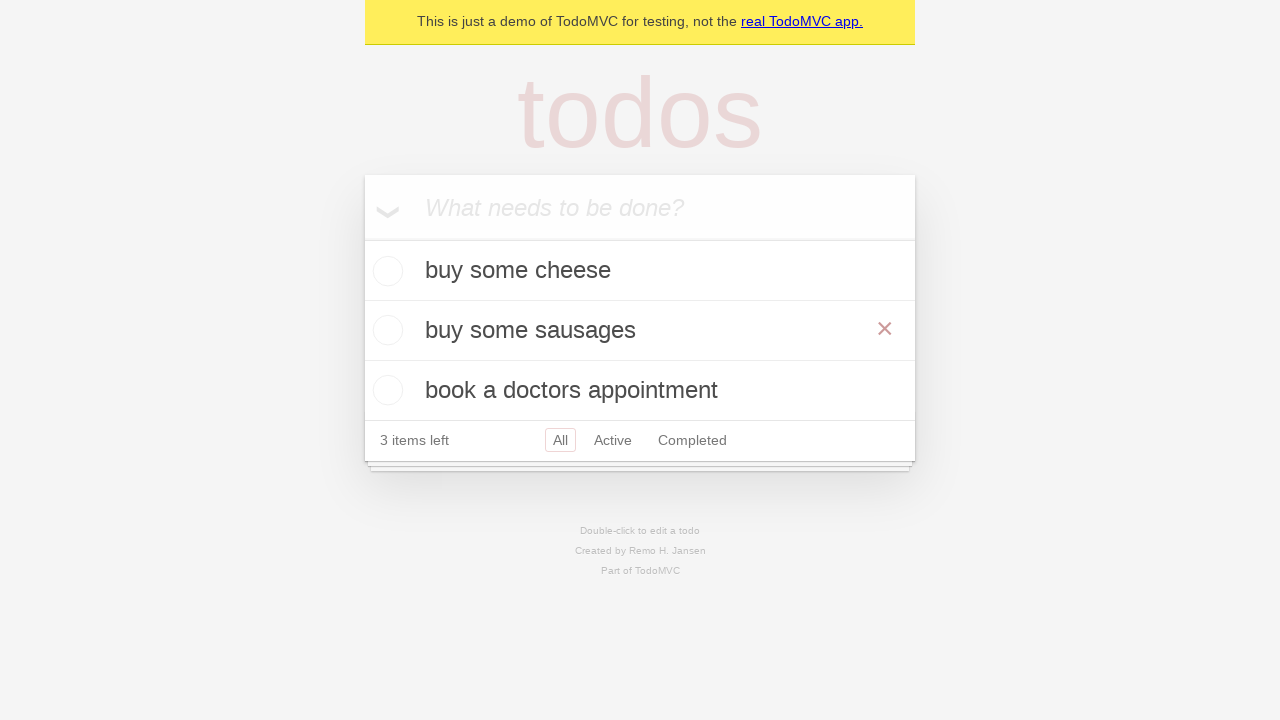

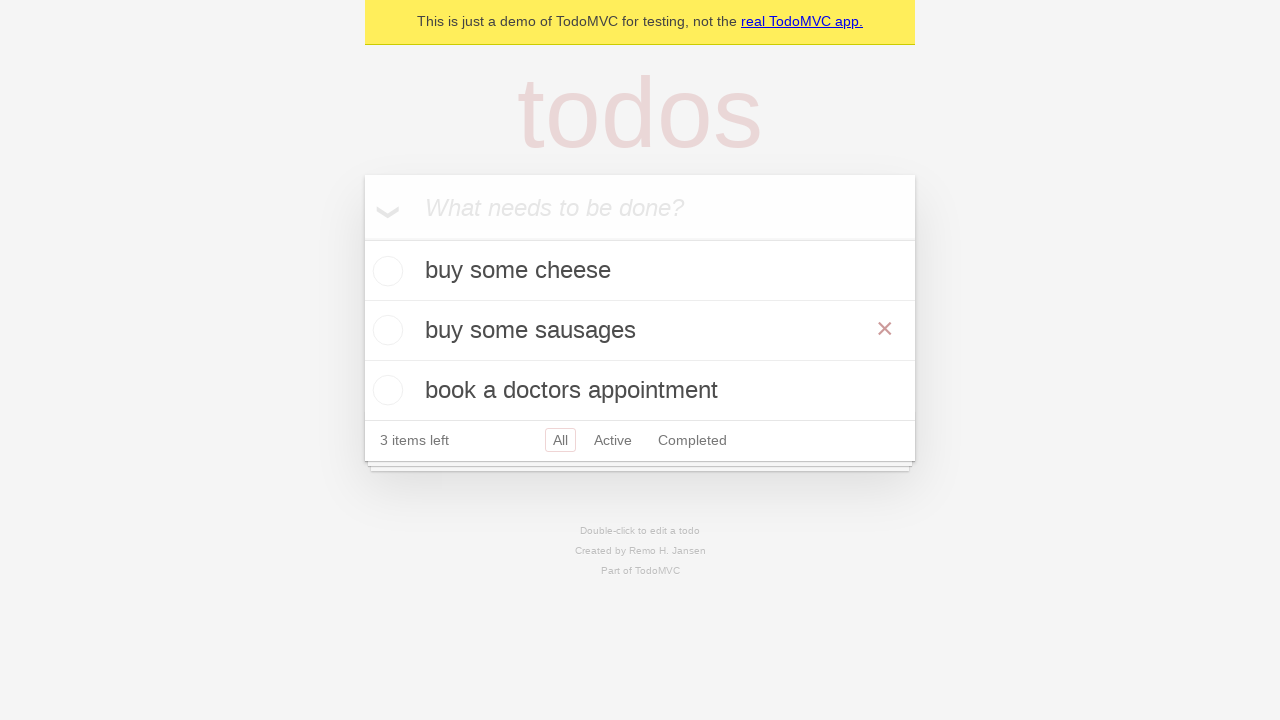